Tests navigating backward to a random month in the previous year (March 2024) and selecting a day.

Starting URL: https://seleniumui.moderntester.pl/datepicker.php

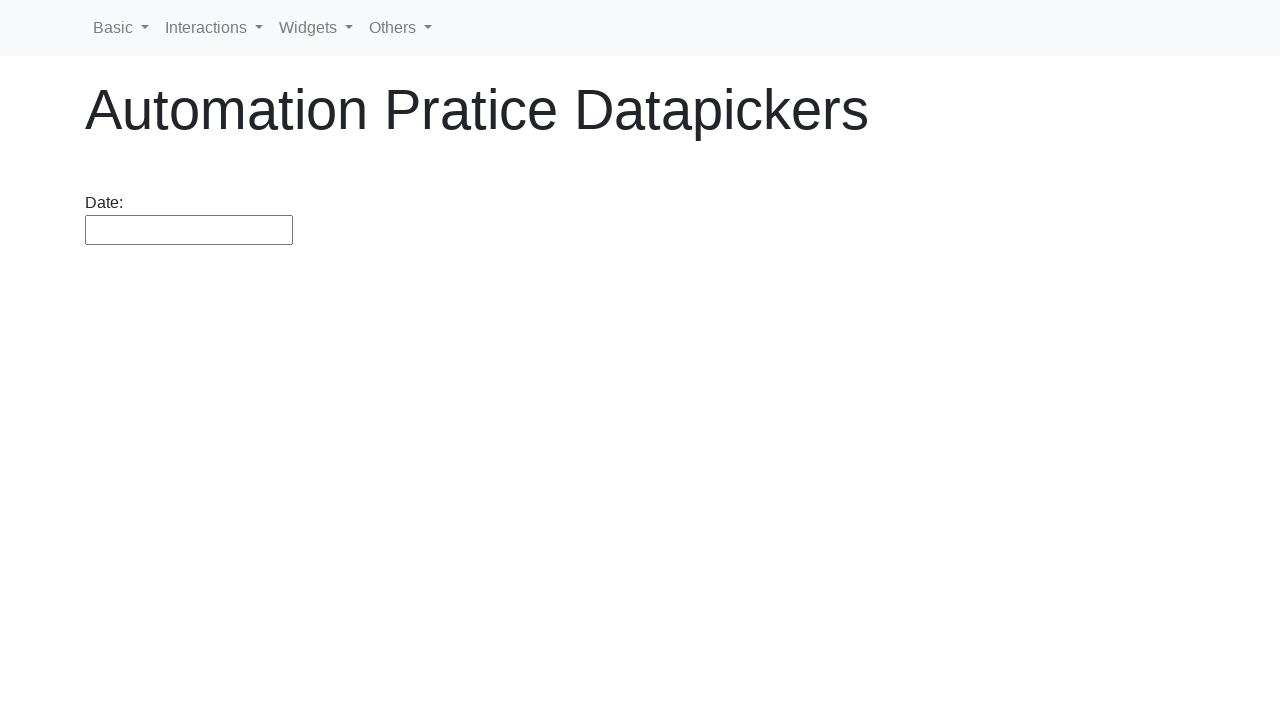

Clicked datepicker input to open calendar at (189, 230) on #datepicker
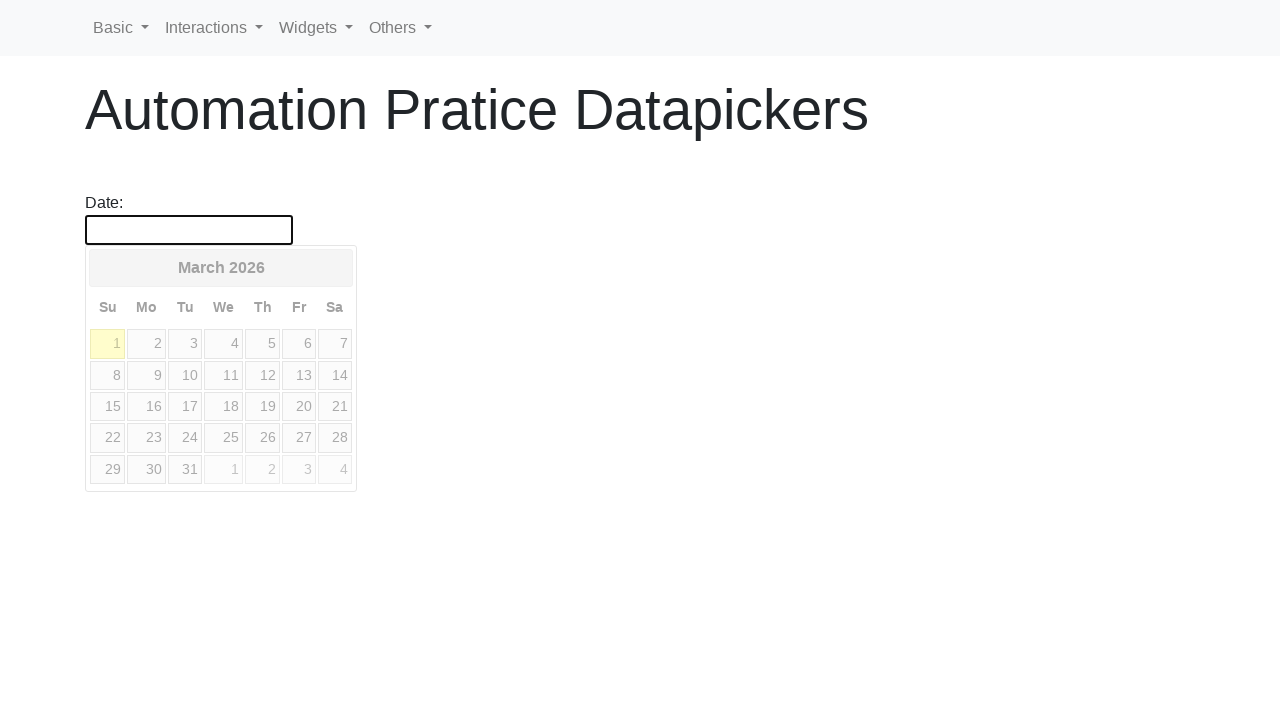

Calendar widget appeared
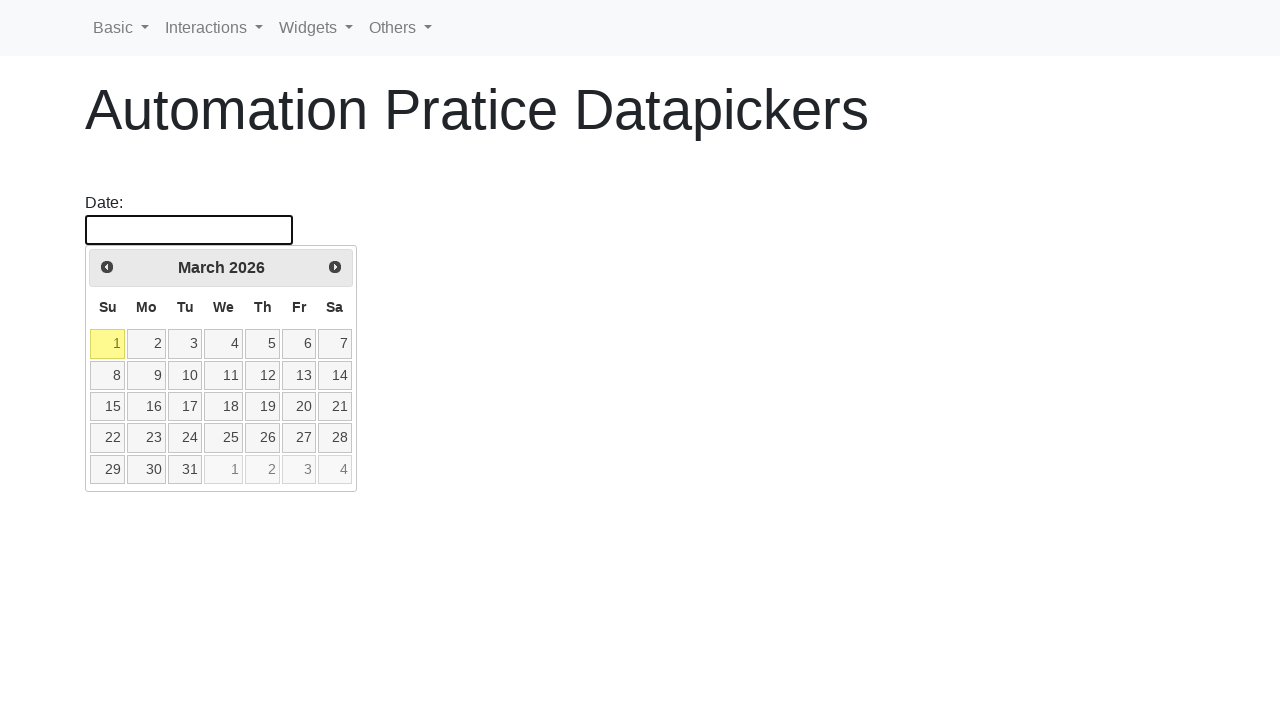

Clicked previous month button, currently viewing March 2026 at (107, 267) on a[data-handler='prev']
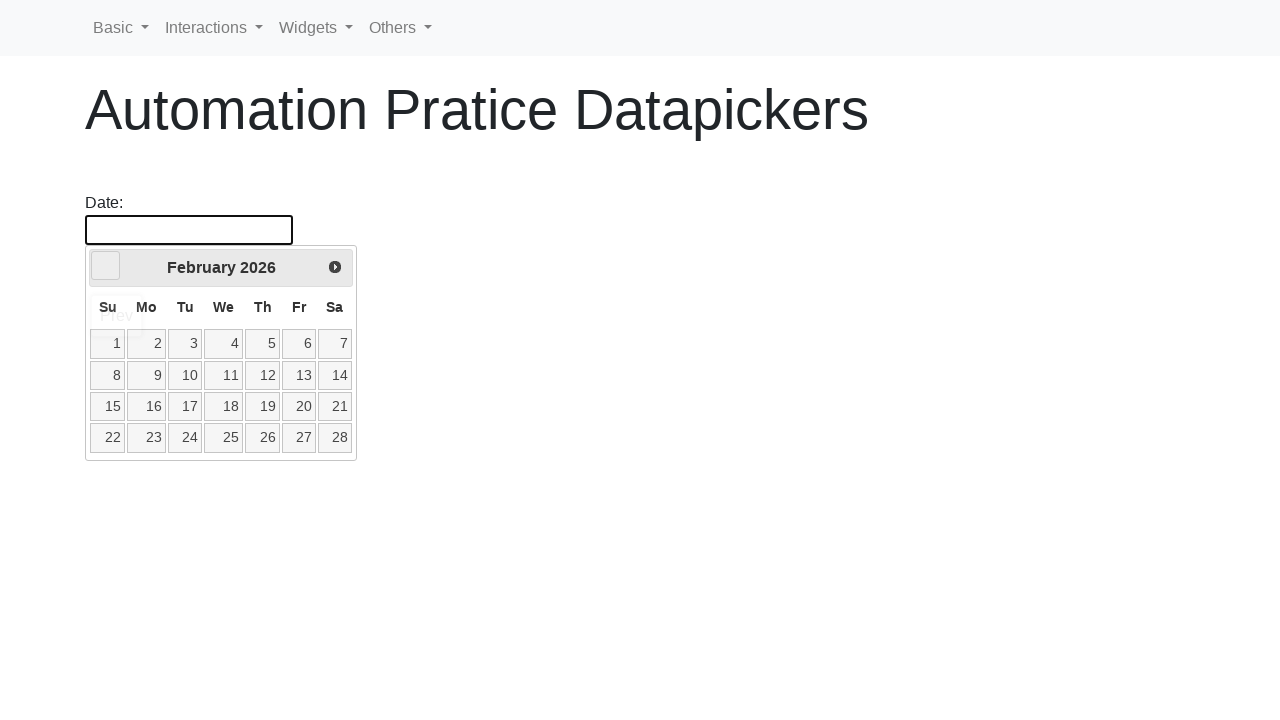

Clicked previous month button, currently viewing February 2026 at (106, 266) on a[data-handler='prev']
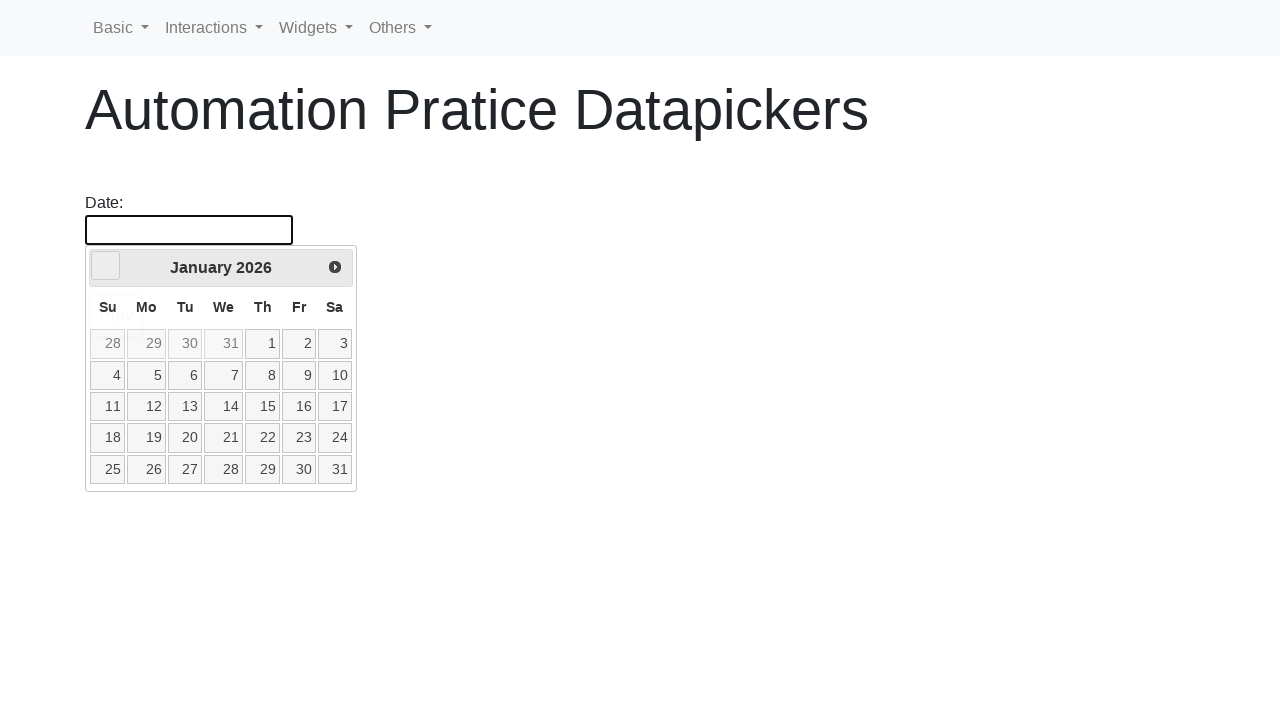

Clicked previous month button, currently viewing January 2026 at (106, 266) on a[data-handler='prev']
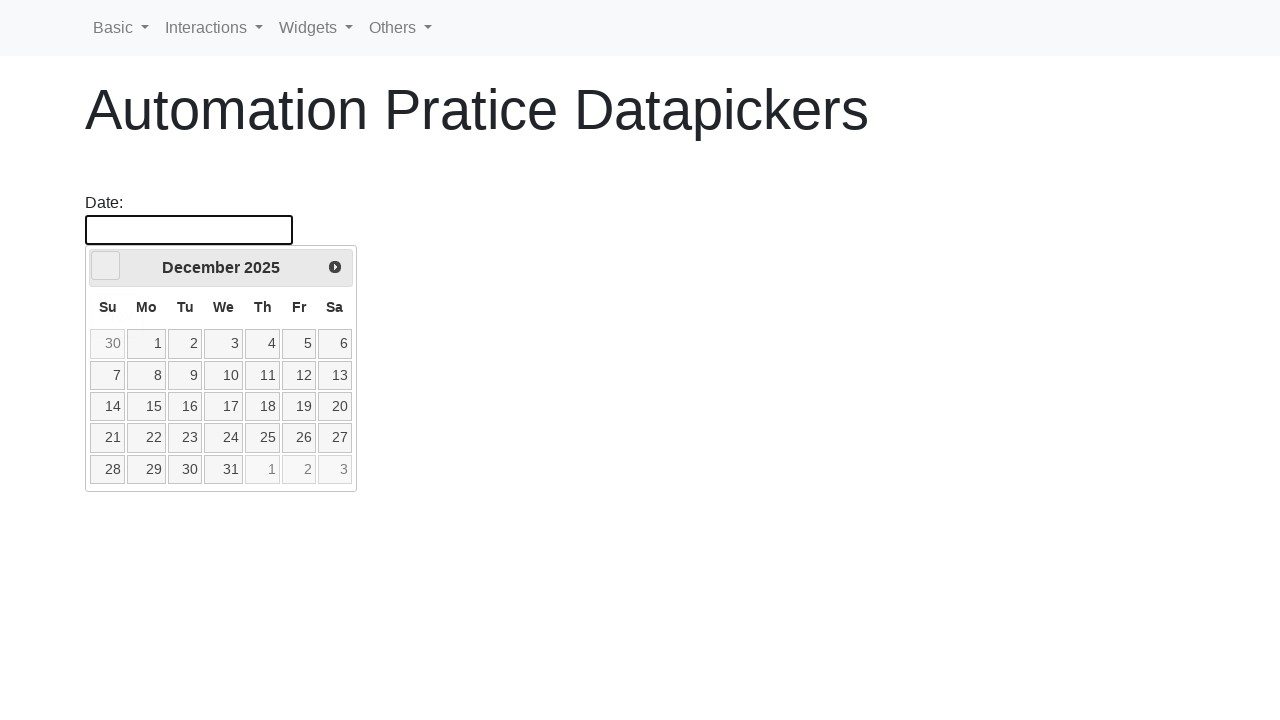

Clicked previous month button, currently viewing December 2025 at (106, 266) on a[data-handler='prev']
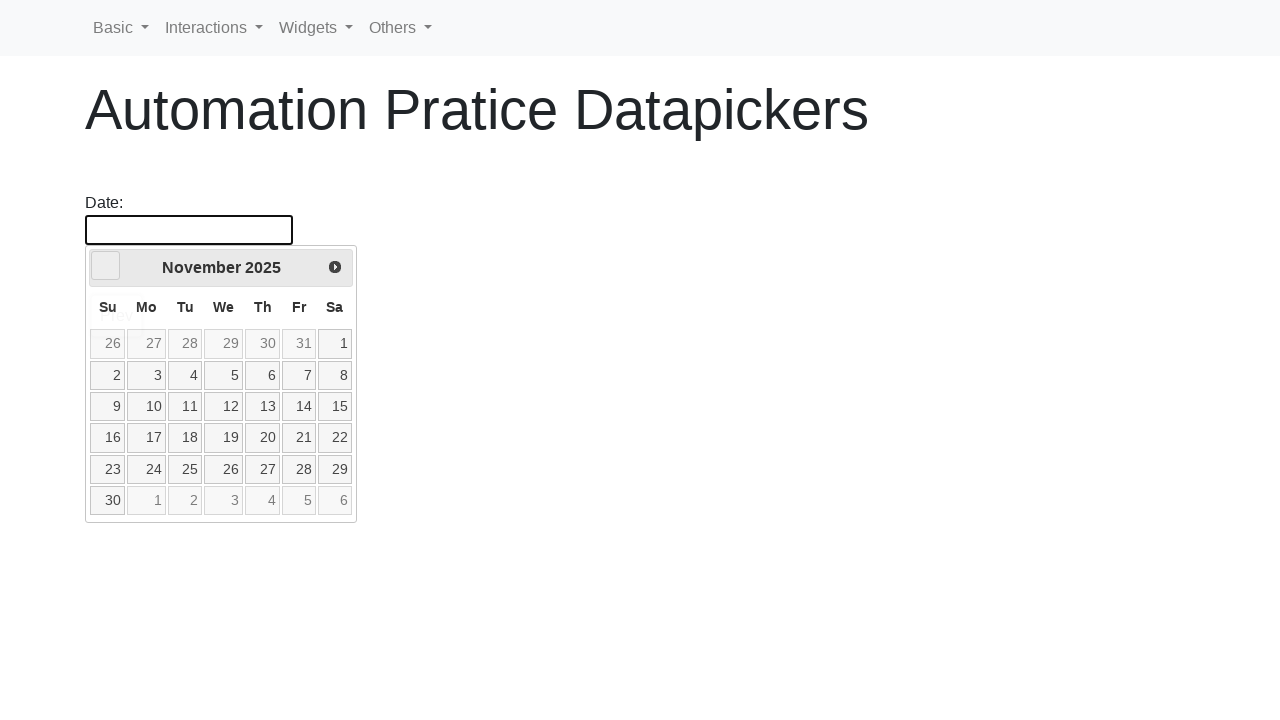

Clicked previous month button, currently viewing November 2025 at (106, 266) on a[data-handler='prev']
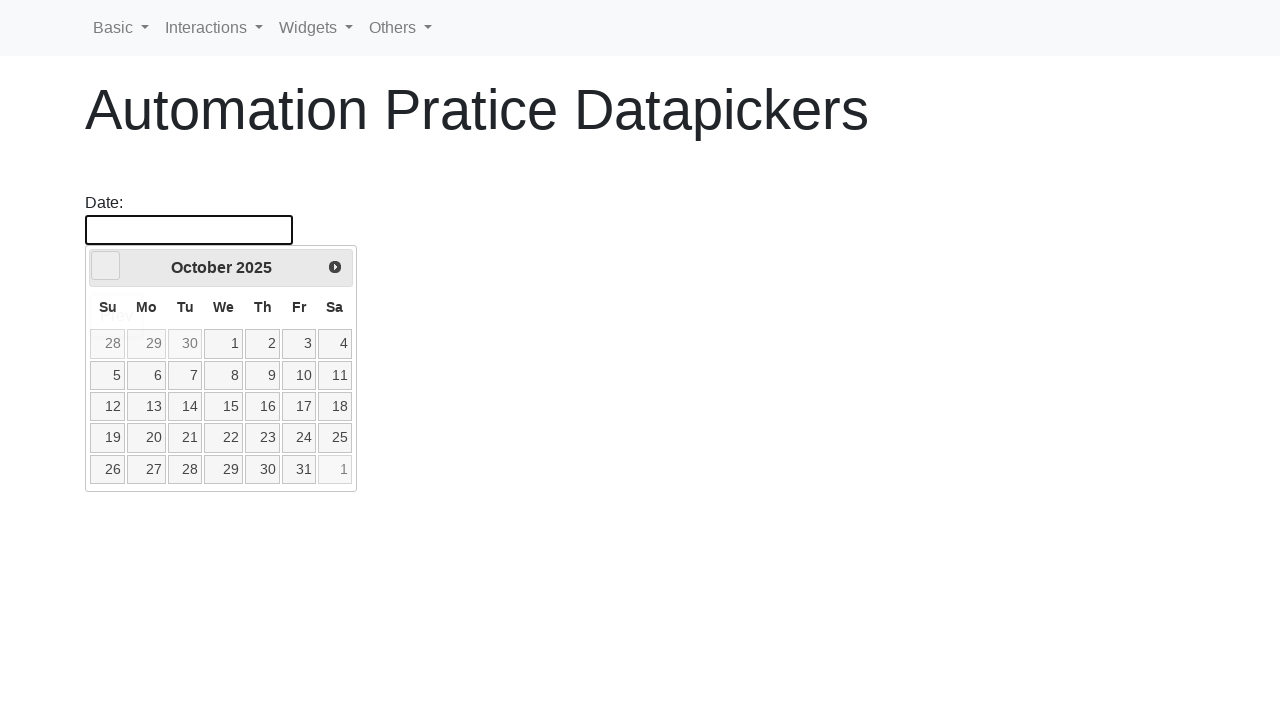

Clicked previous month button, currently viewing October 2025 at (106, 266) on a[data-handler='prev']
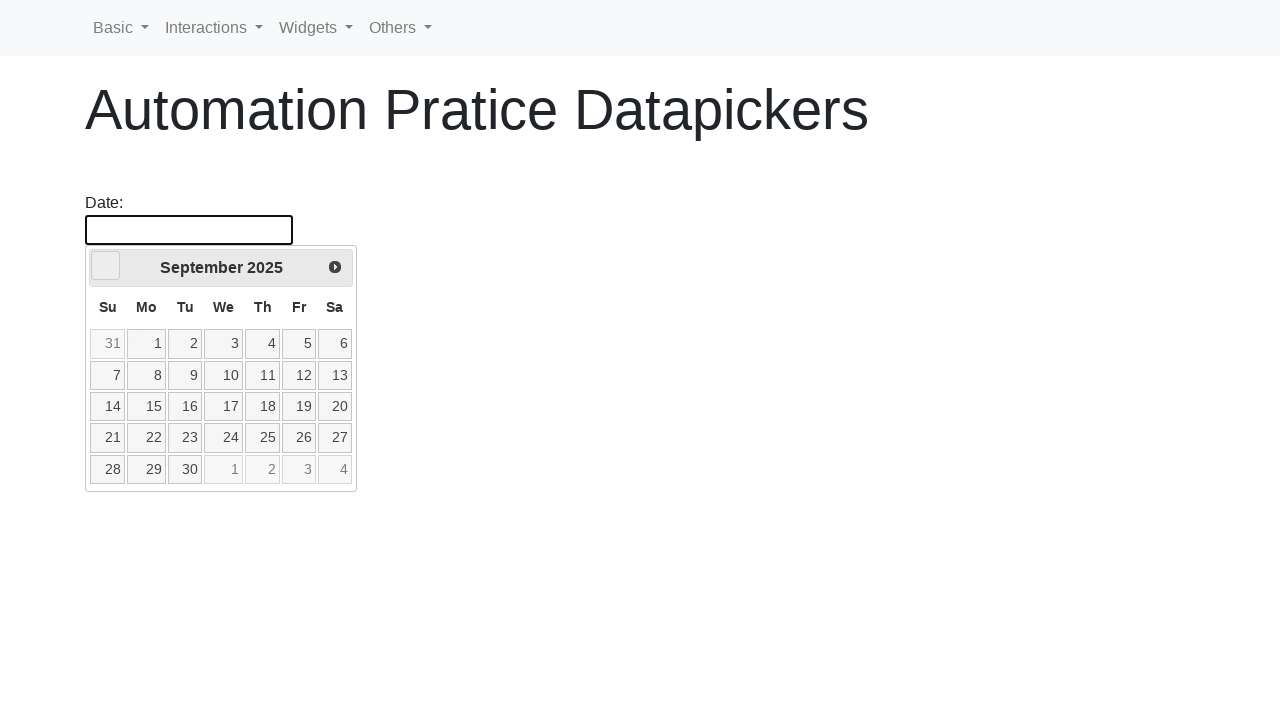

Clicked previous month button, currently viewing September 2025 at (106, 266) on a[data-handler='prev']
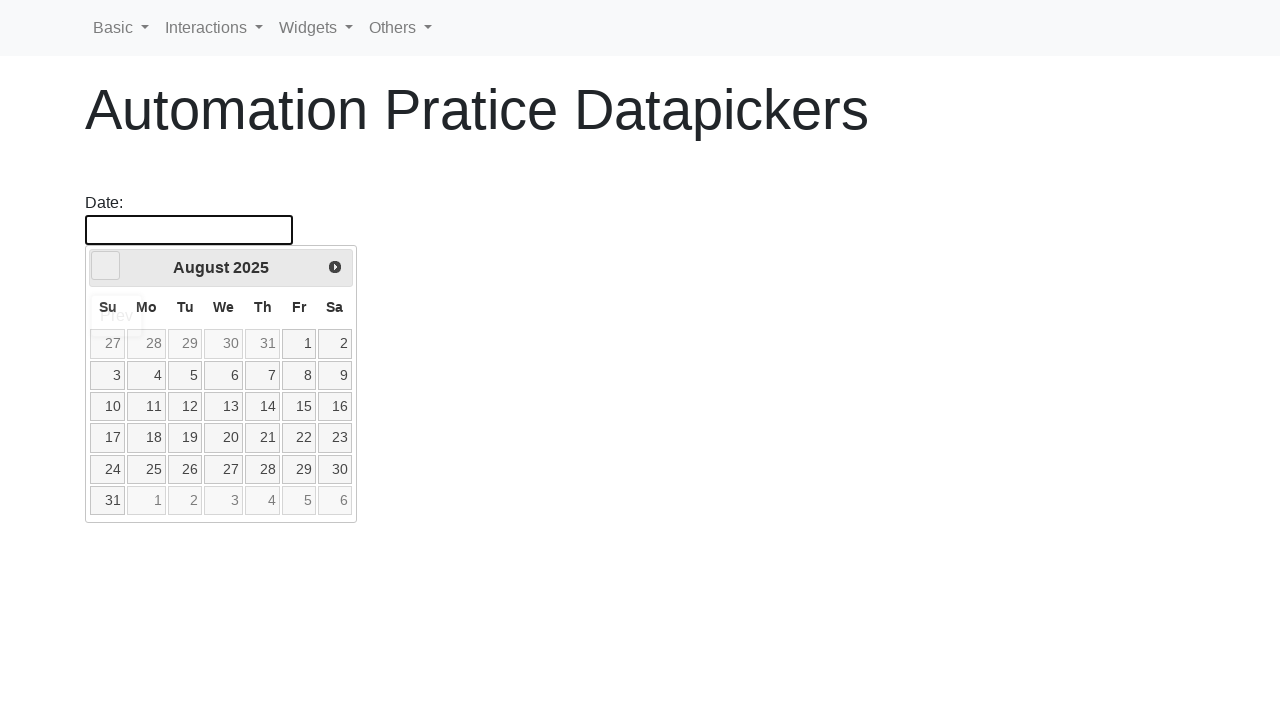

Clicked previous month button, currently viewing August 2025 at (106, 266) on a[data-handler='prev']
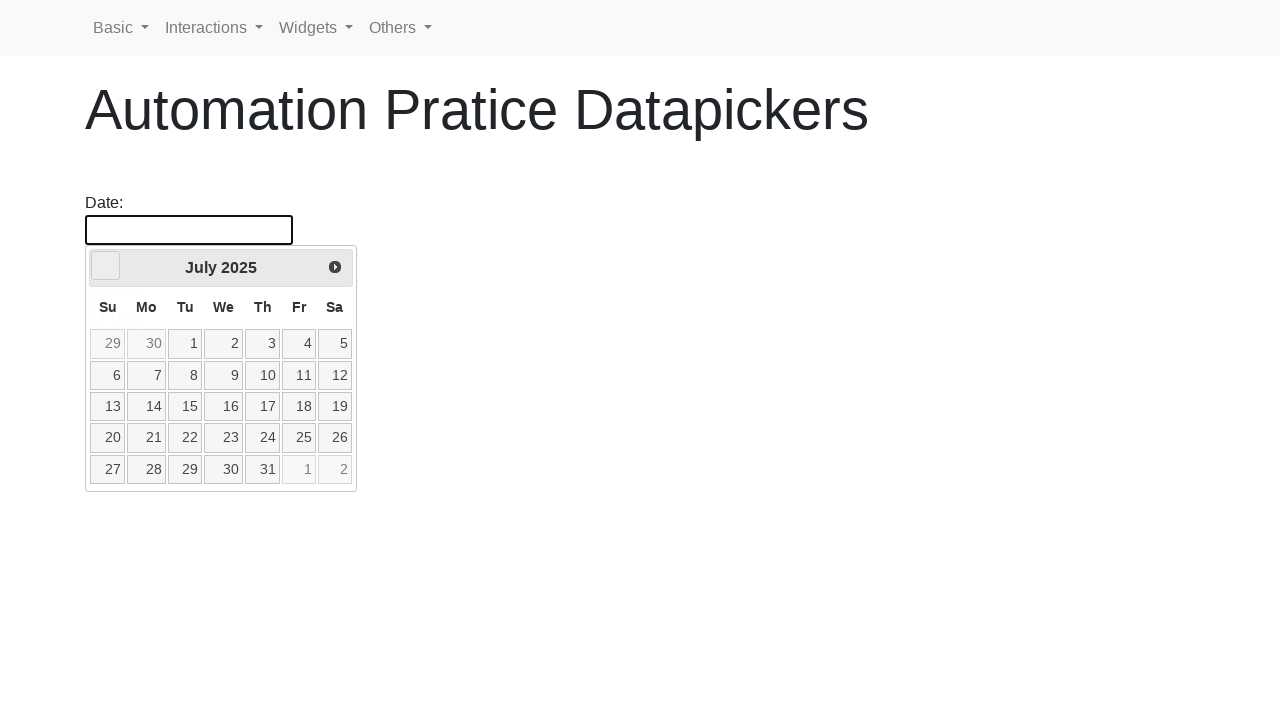

Clicked previous month button, currently viewing July 2025 at (106, 266) on a[data-handler='prev']
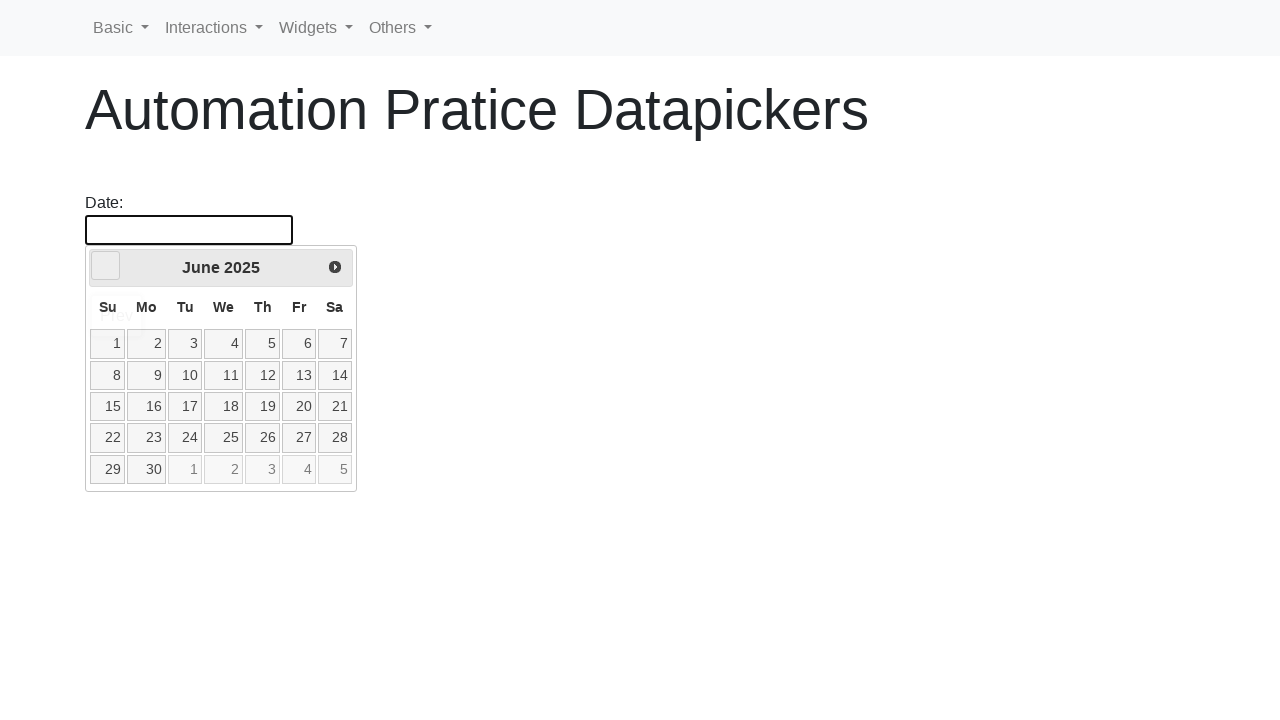

Clicked previous month button, currently viewing June 2025 at (106, 266) on a[data-handler='prev']
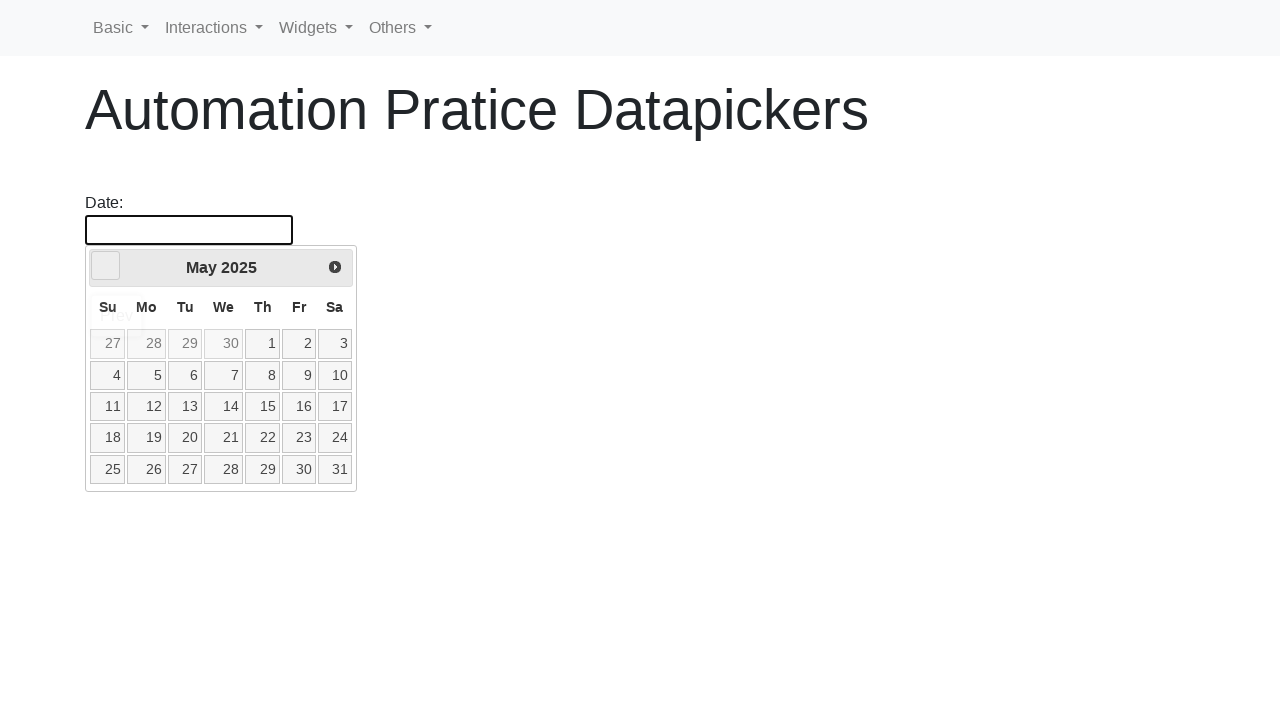

Clicked previous month button, currently viewing May 2025 at (106, 266) on a[data-handler='prev']
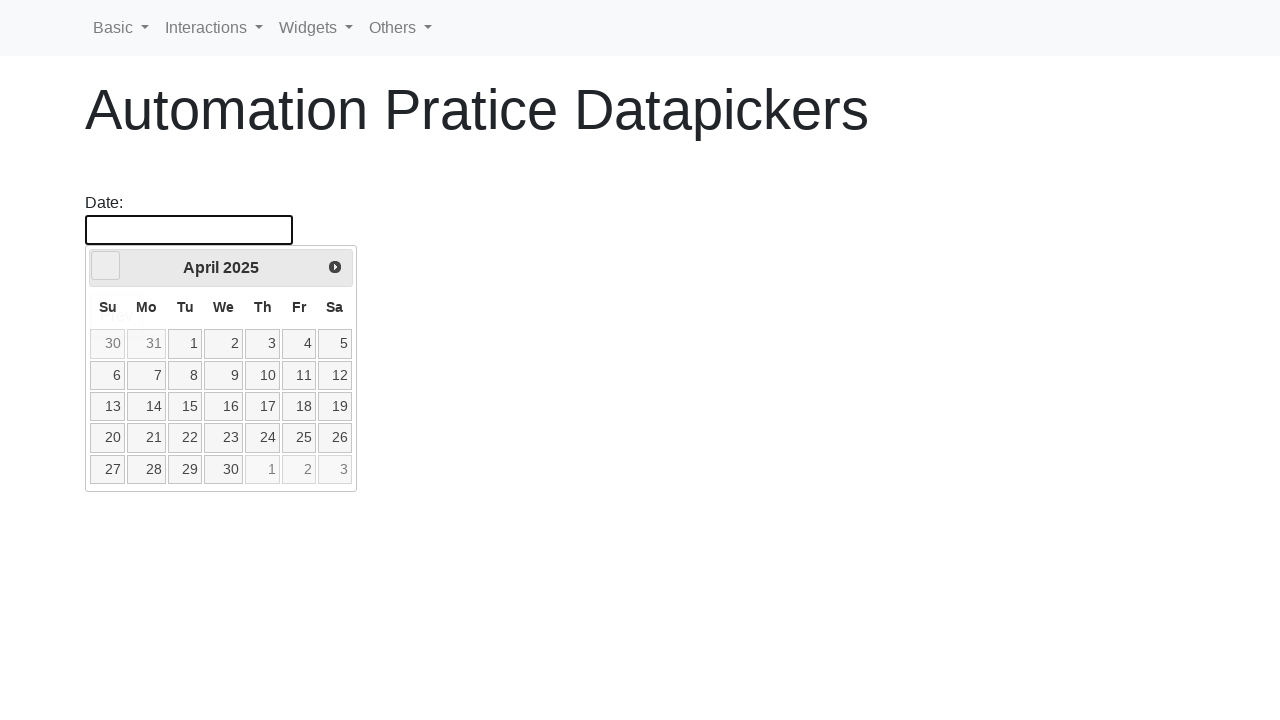

Clicked previous month button, currently viewing April 2025 at (106, 266) on a[data-handler='prev']
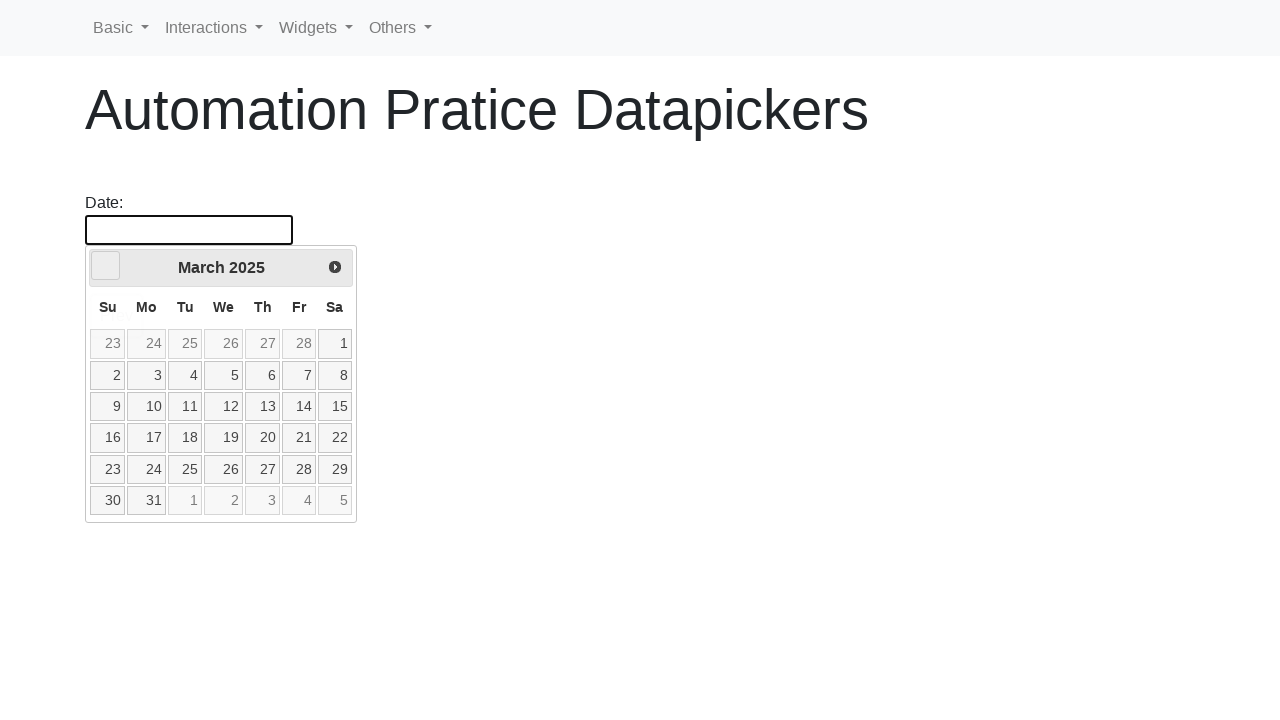

Clicked previous month button, currently viewing March 2025 at (106, 266) on a[data-handler='prev']
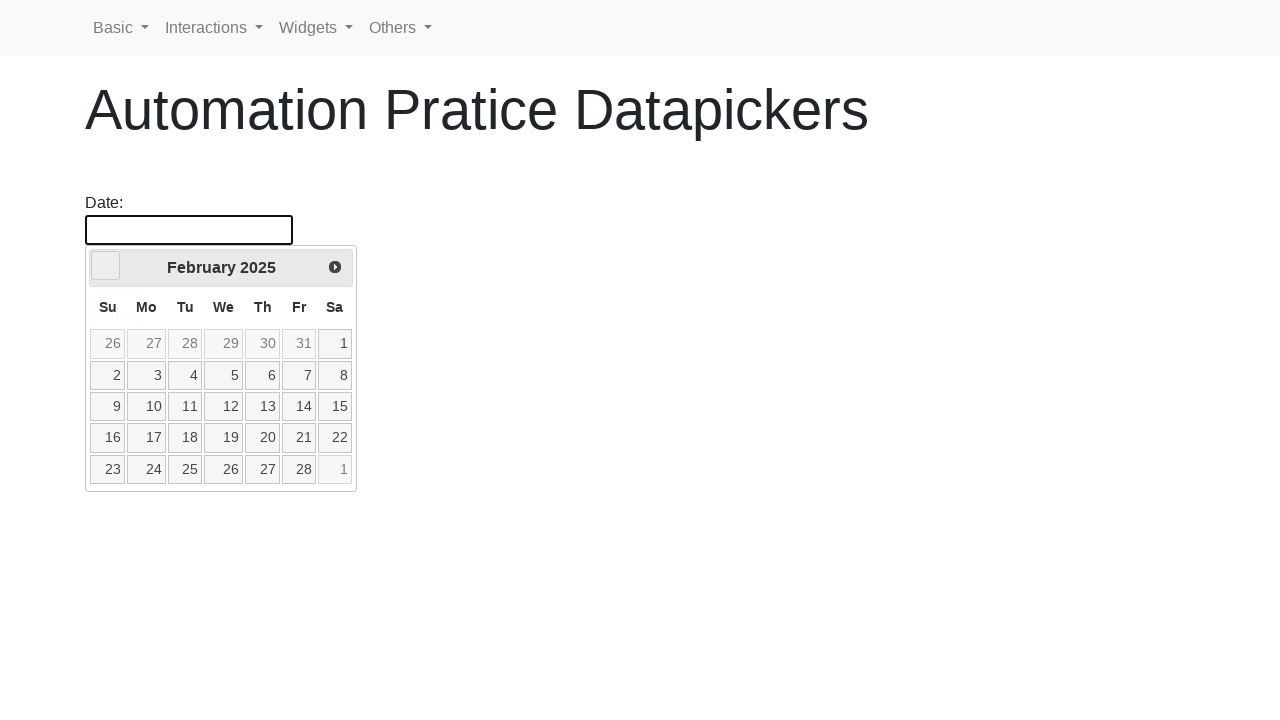

Clicked previous month button, currently viewing February 2025 at (106, 266) on a[data-handler='prev']
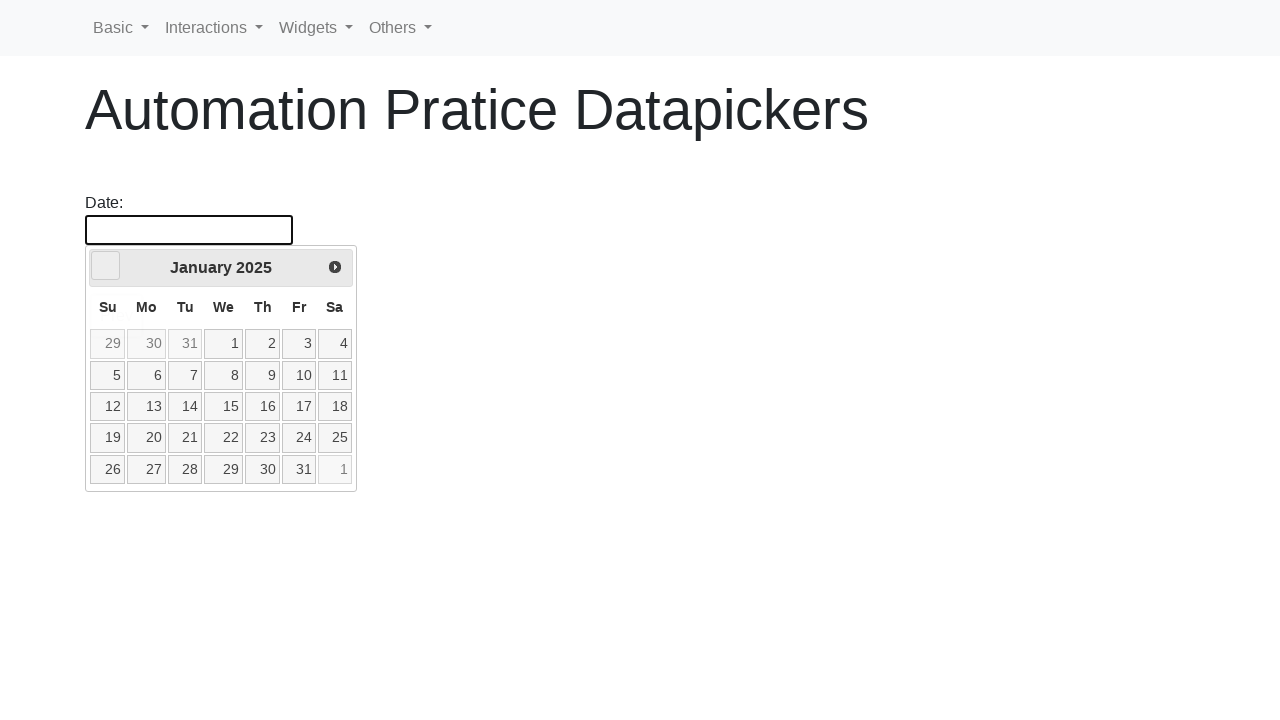

Clicked previous month button, currently viewing January 2025 at (106, 266) on a[data-handler='prev']
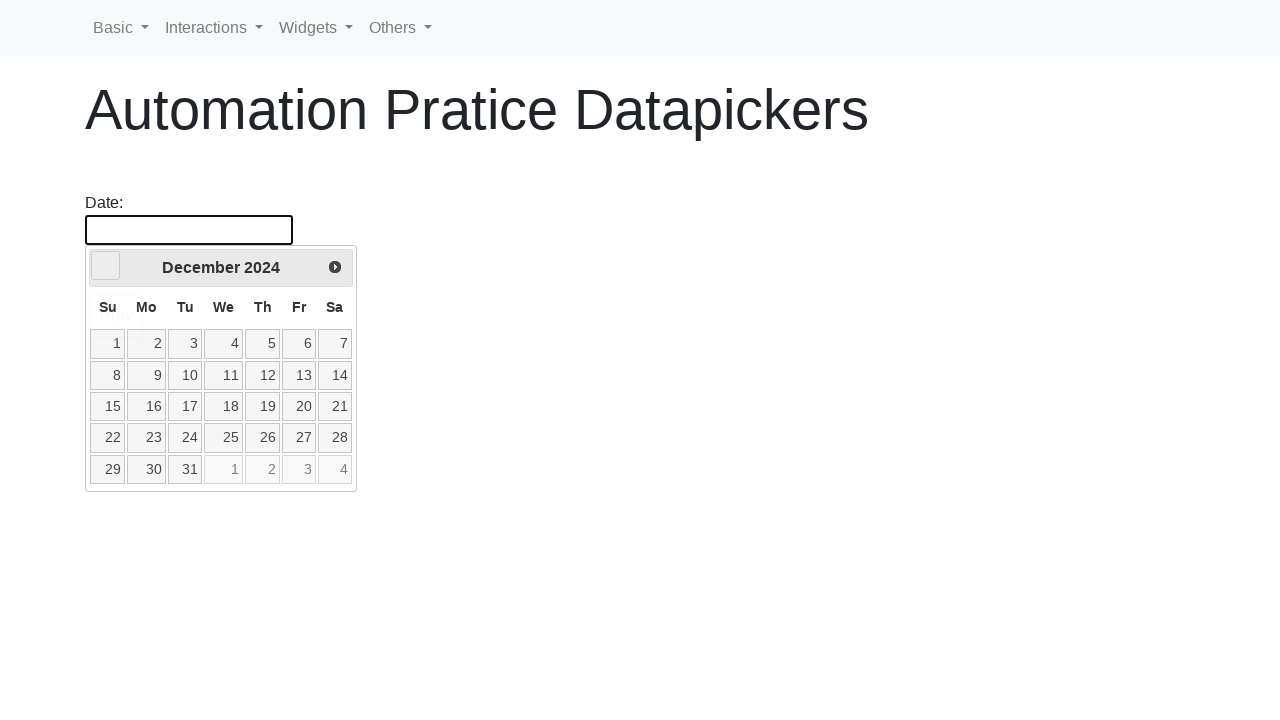

Clicked previous month button, currently viewing December 2024 at (106, 266) on a[data-handler='prev']
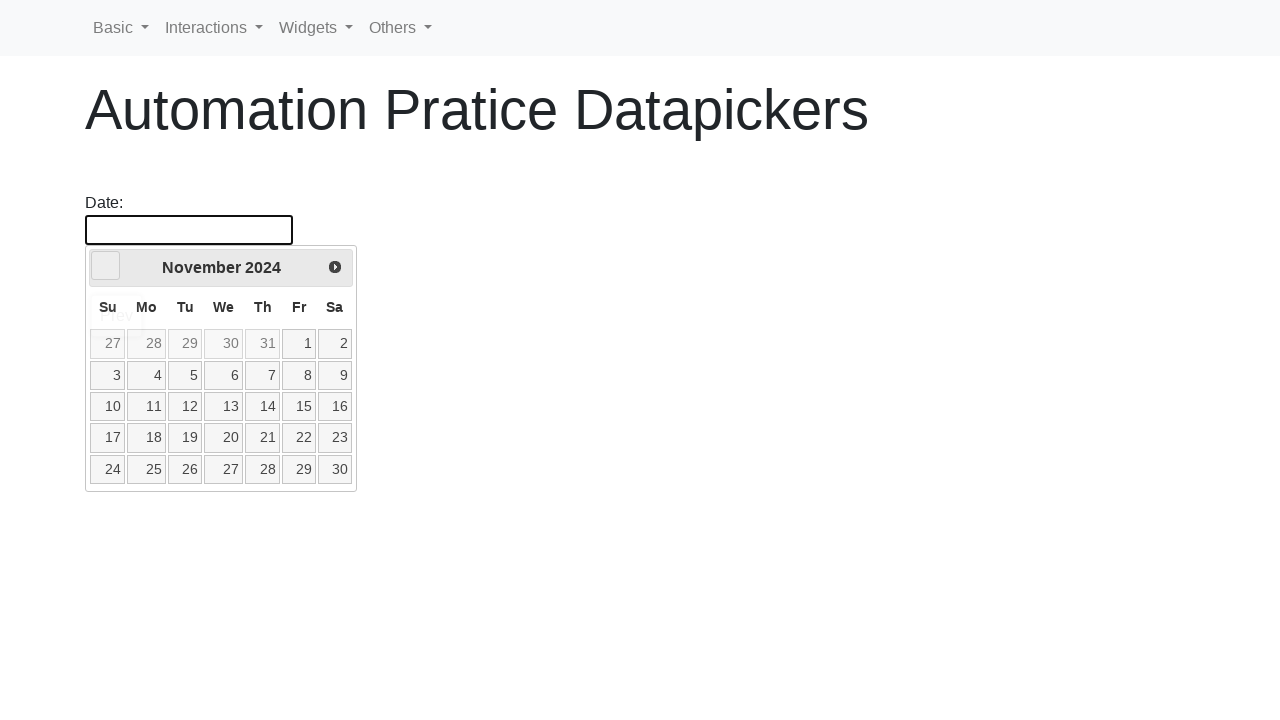

Clicked previous month button, currently viewing November 2024 at (106, 266) on a[data-handler='prev']
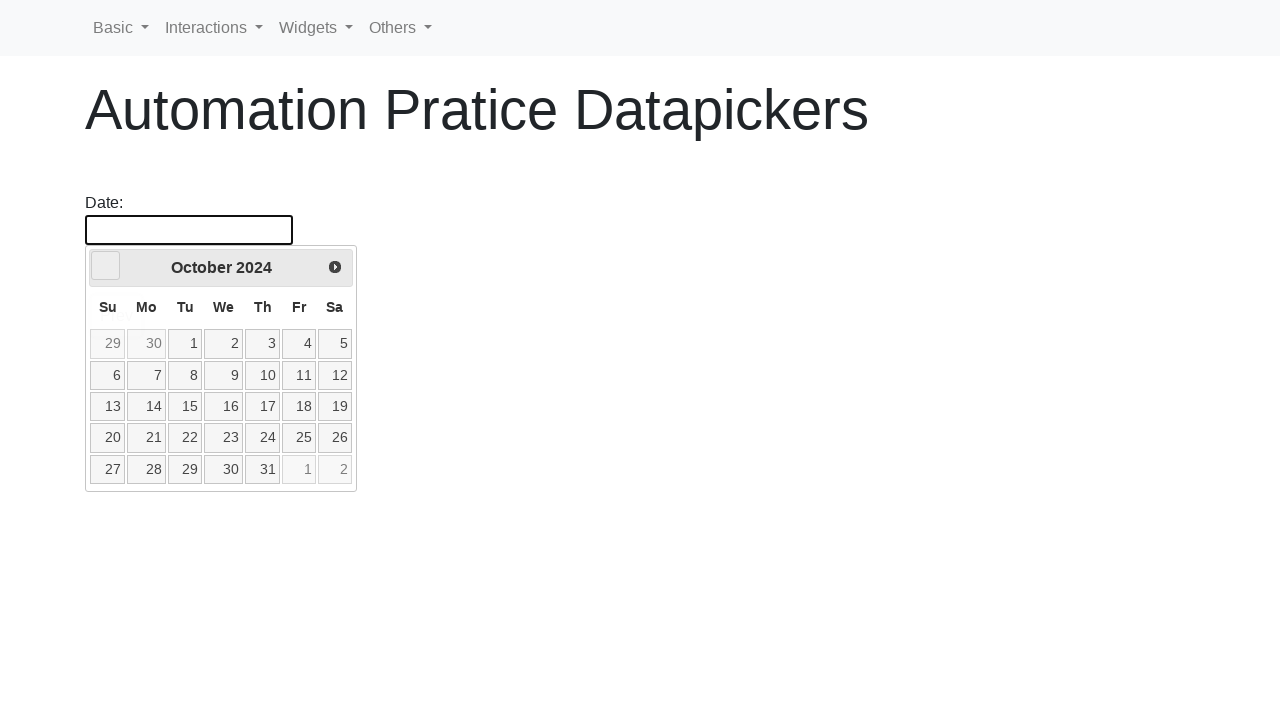

Clicked previous month button, currently viewing October 2024 at (106, 266) on a[data-handler='prev']
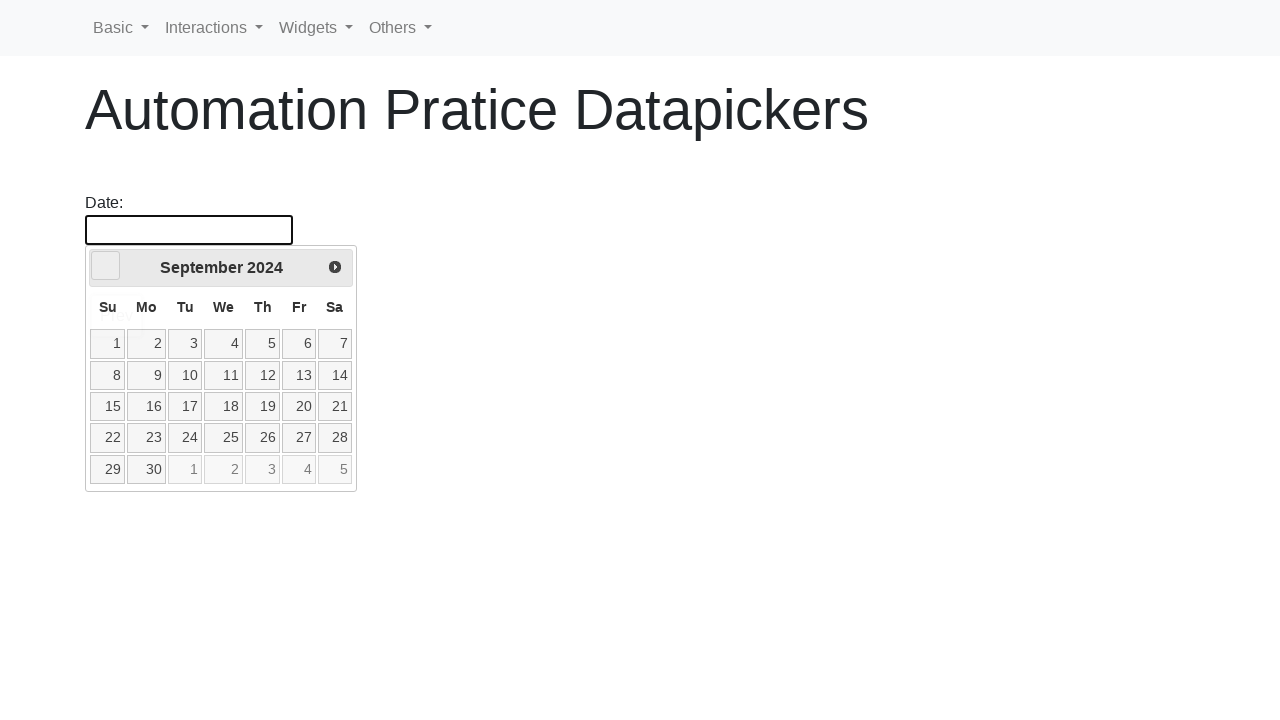

Clicked previous month button, currently viewing September 2024 at (106, 266) on a[data-handler='prev']
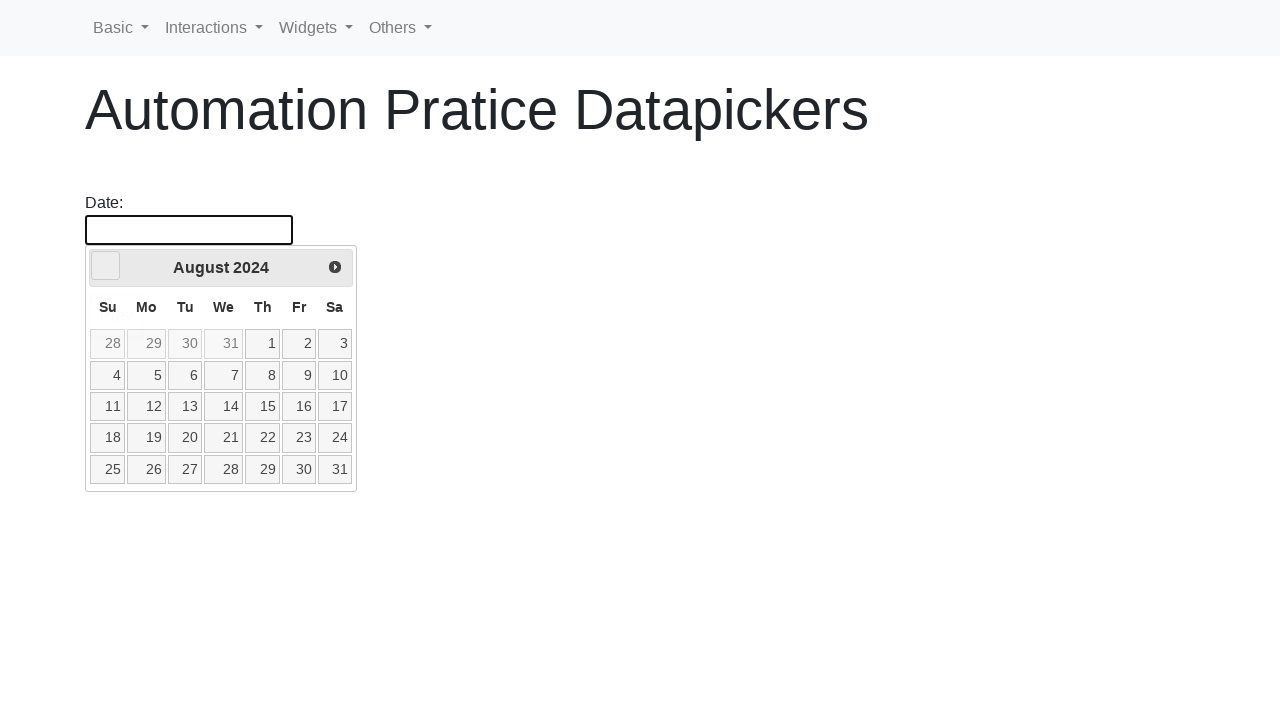

Clicked previous month button, currently viewing August 2024 at (106, 266) on a[data-handler='prev']
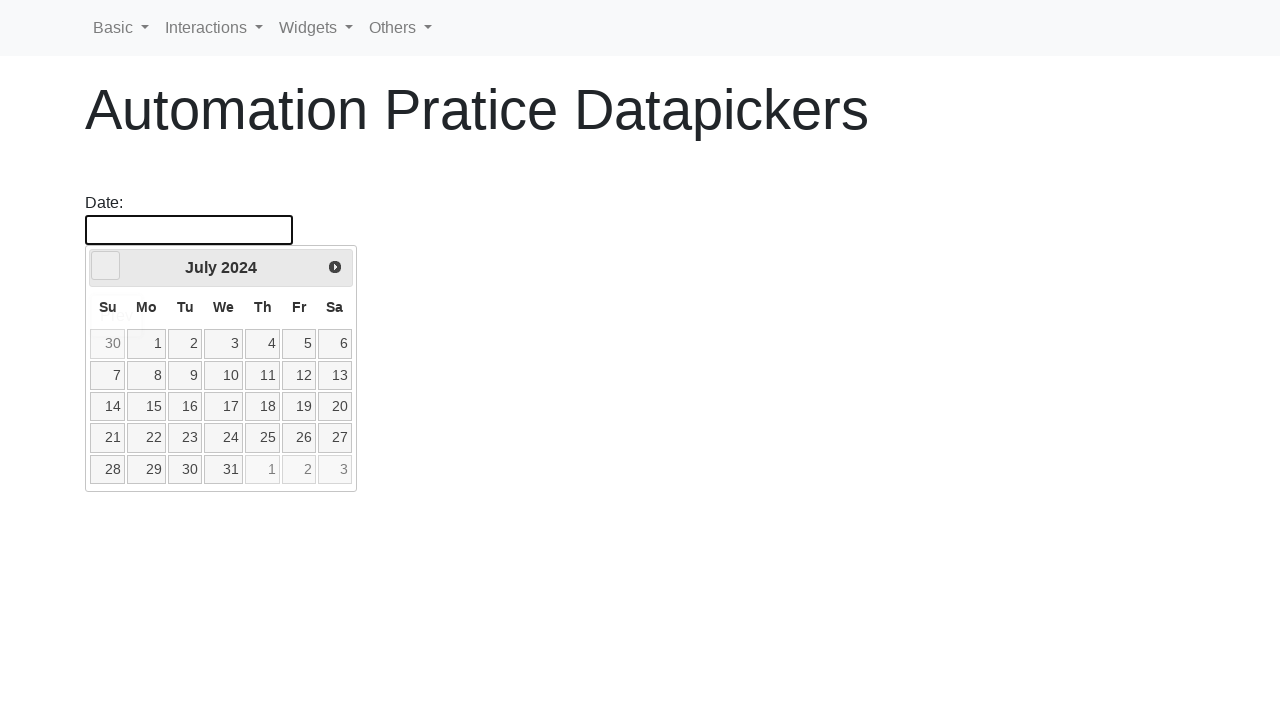

Clicked previous month button, currently viewing July 2024 at (106, 266) on a[data-handler='prev']
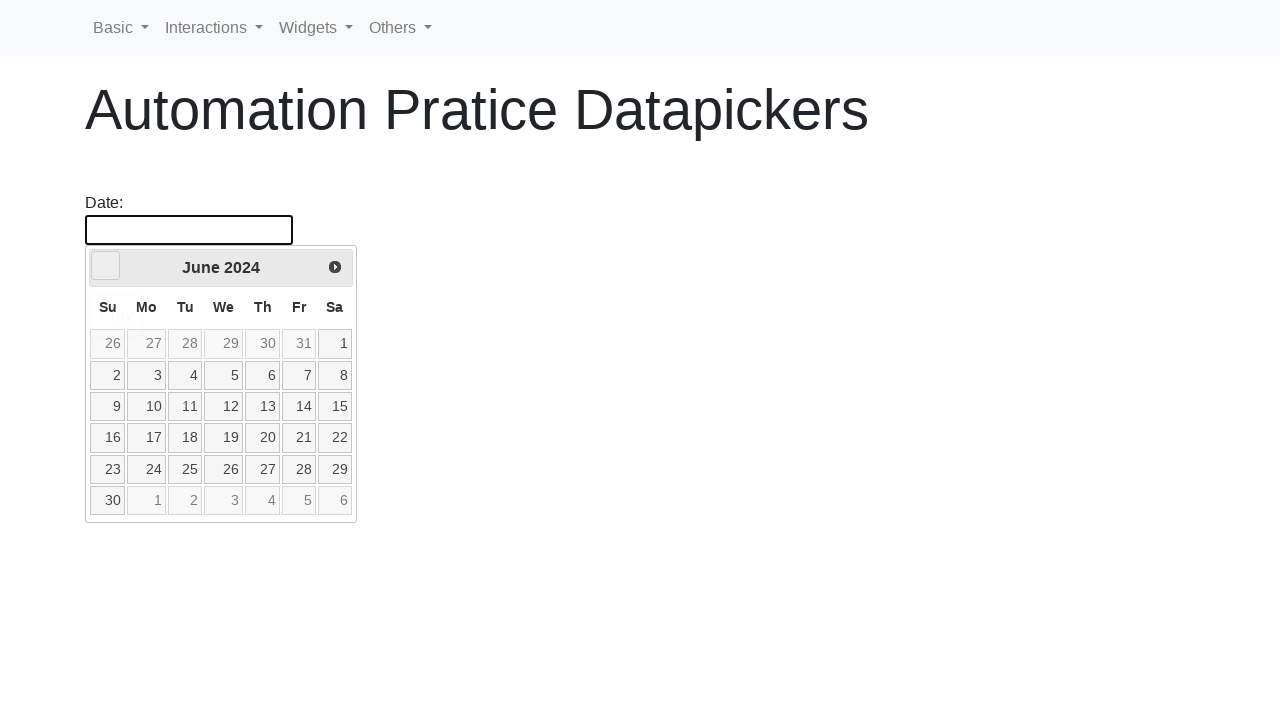

Clicked previous month button, currently viewing June 2024 at (106, 266) on a[data-handler='prev']
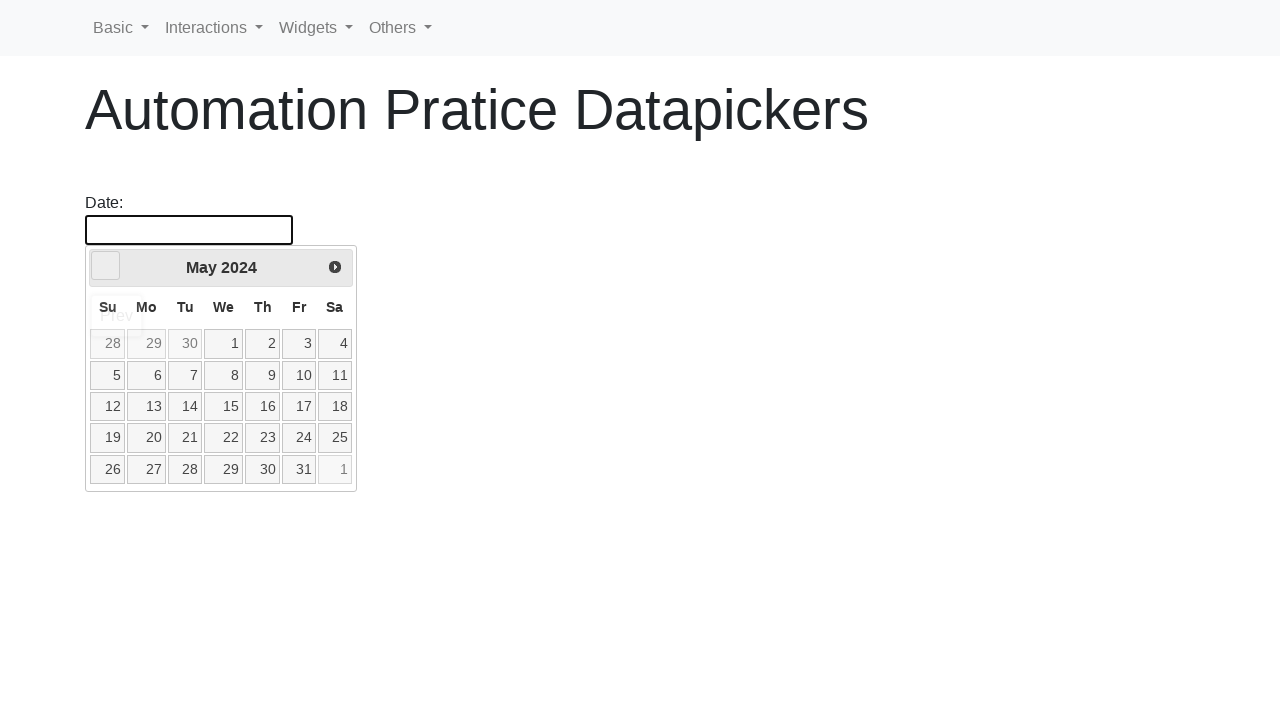

Clicked previous month button, currently viewing May 2024 at (106, 266) on a[data-handler='prev']
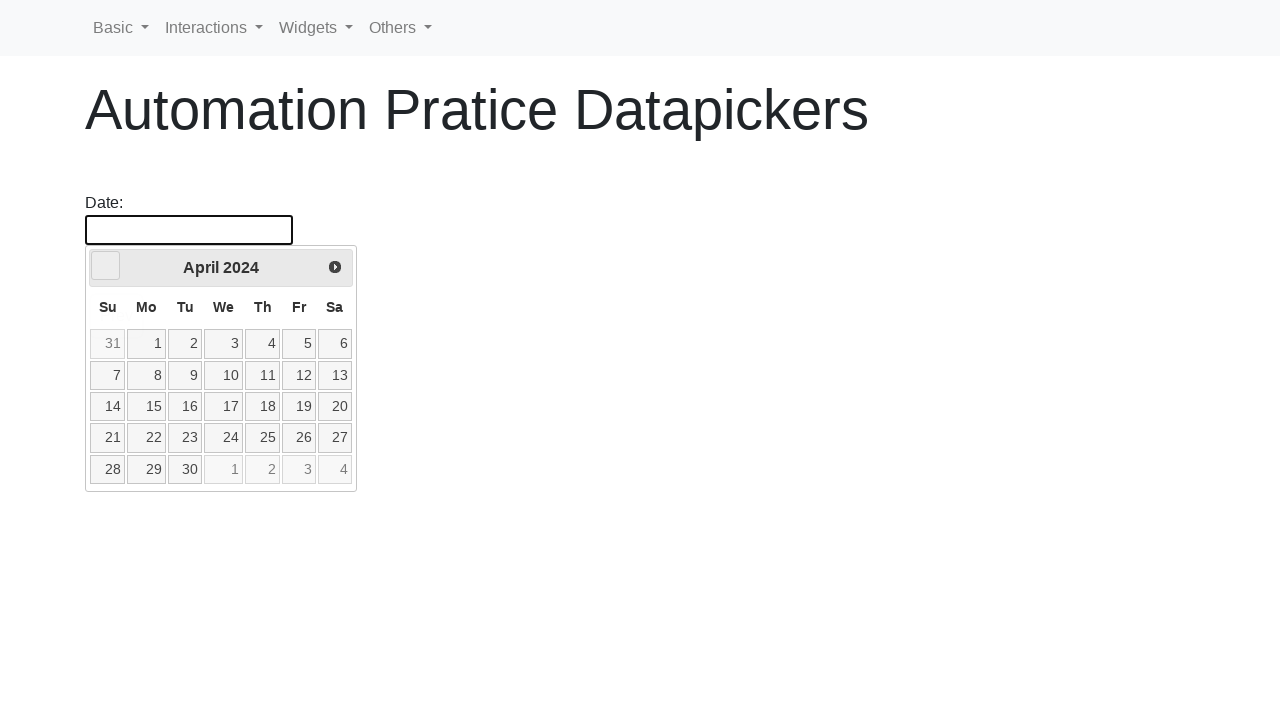

Clicked previous month button, currently viewing April 2024 at (106, 266) on a[data-handler='prev']
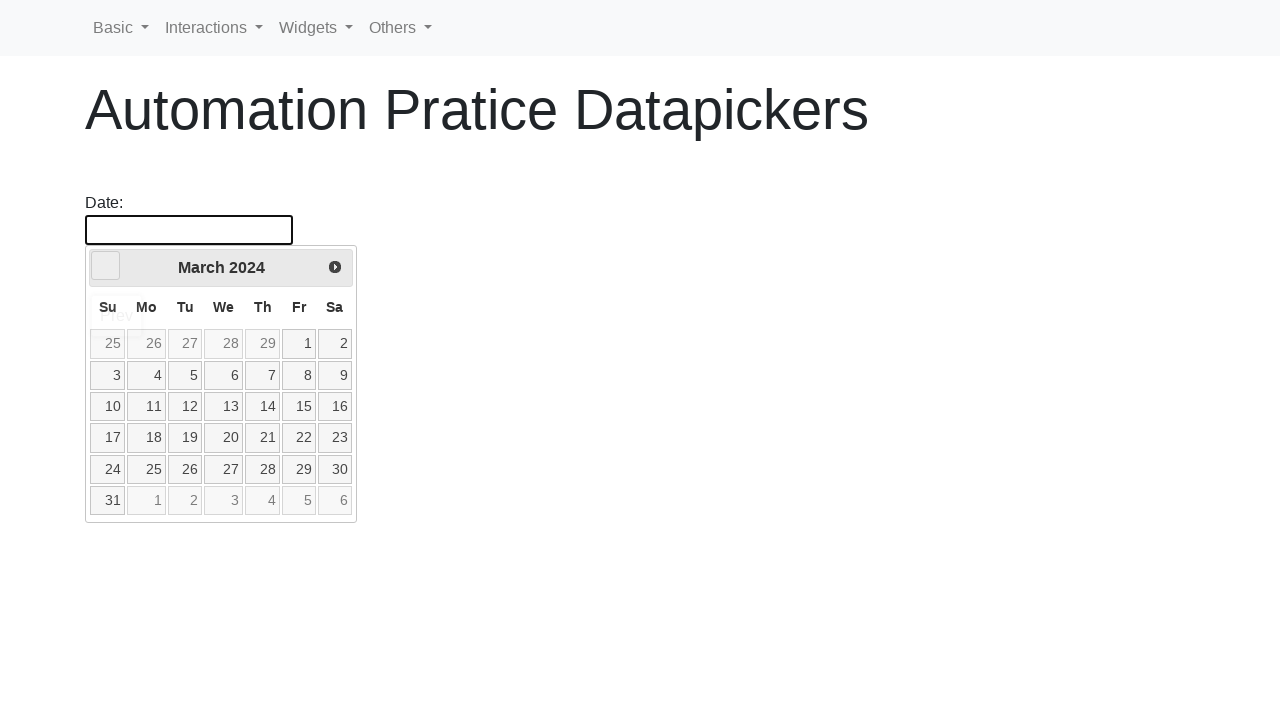

Selected day 12 from March 2024 at (185, 407) on .ui-datepicker td:not(.ui-datepicker-other-month) a:text-is('12')
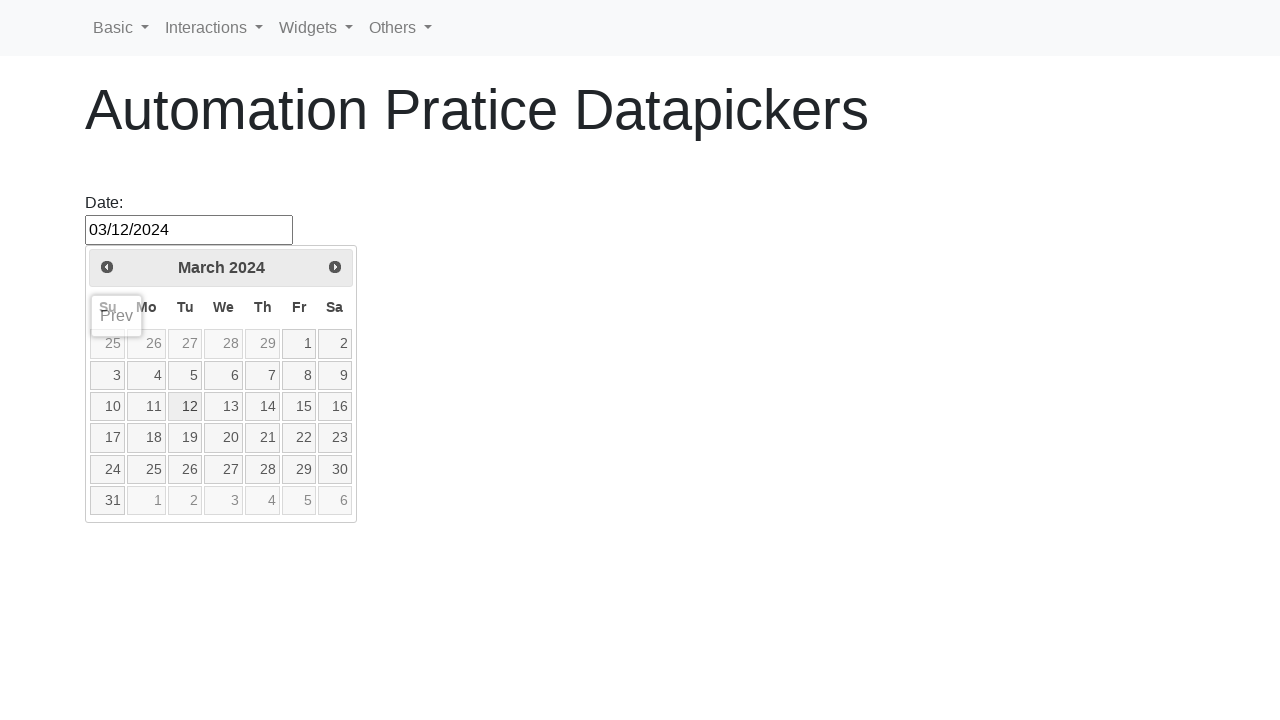

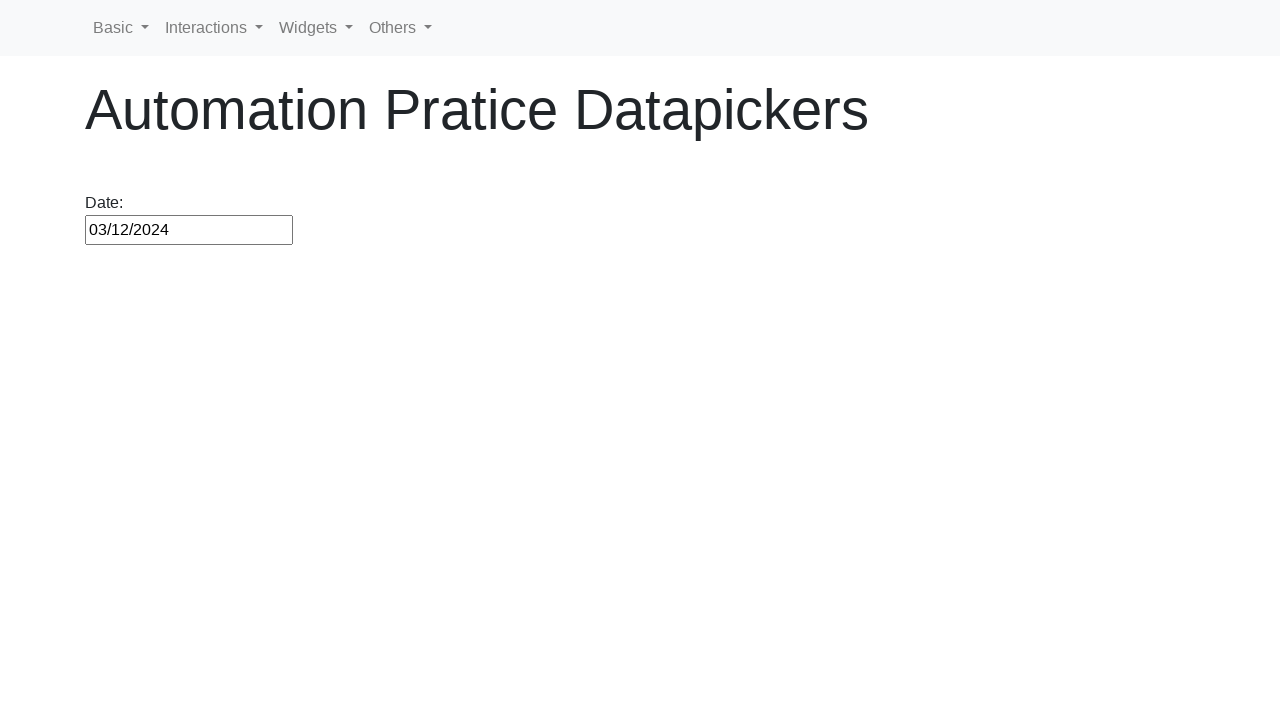